Tests registration form on the first registration page by filling required fields and verifying successful registration message

Starting URL: http://suninjuly.github.io/registration1.html

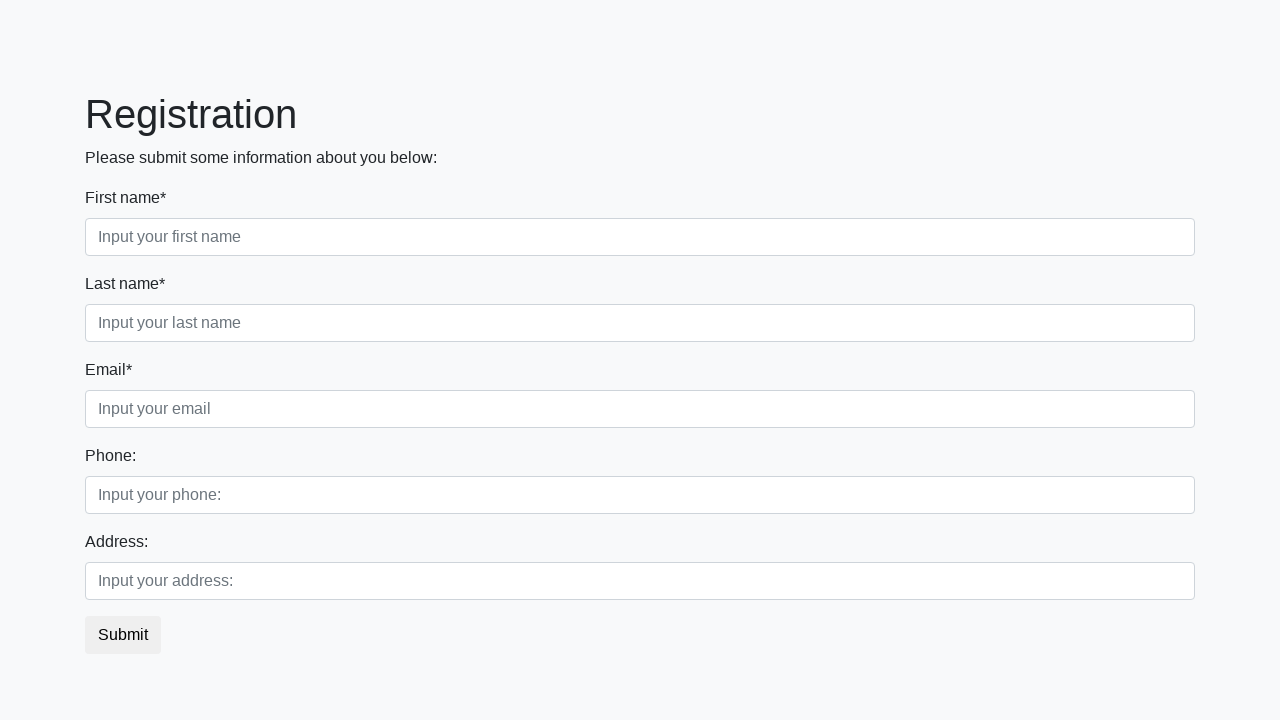

Filled first name field with 'John' on .form-control.first[required]
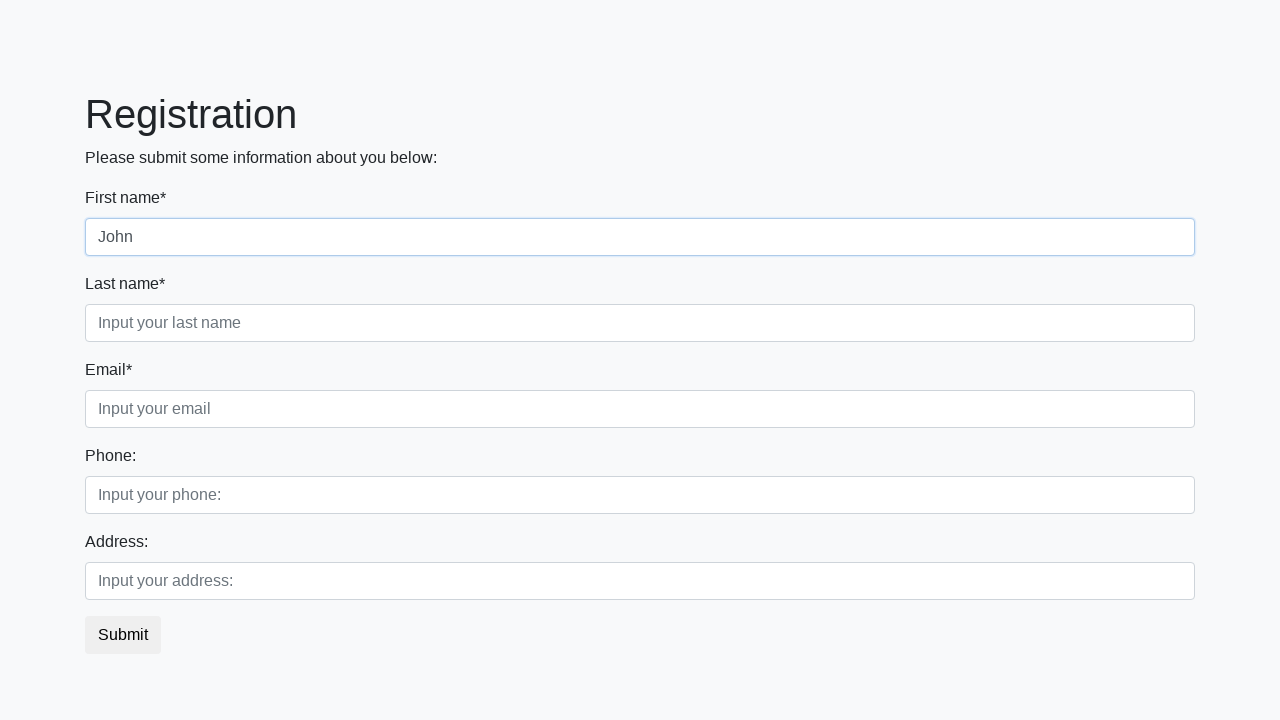

Filled last name field with 'Smith' on .form-control.second[required]
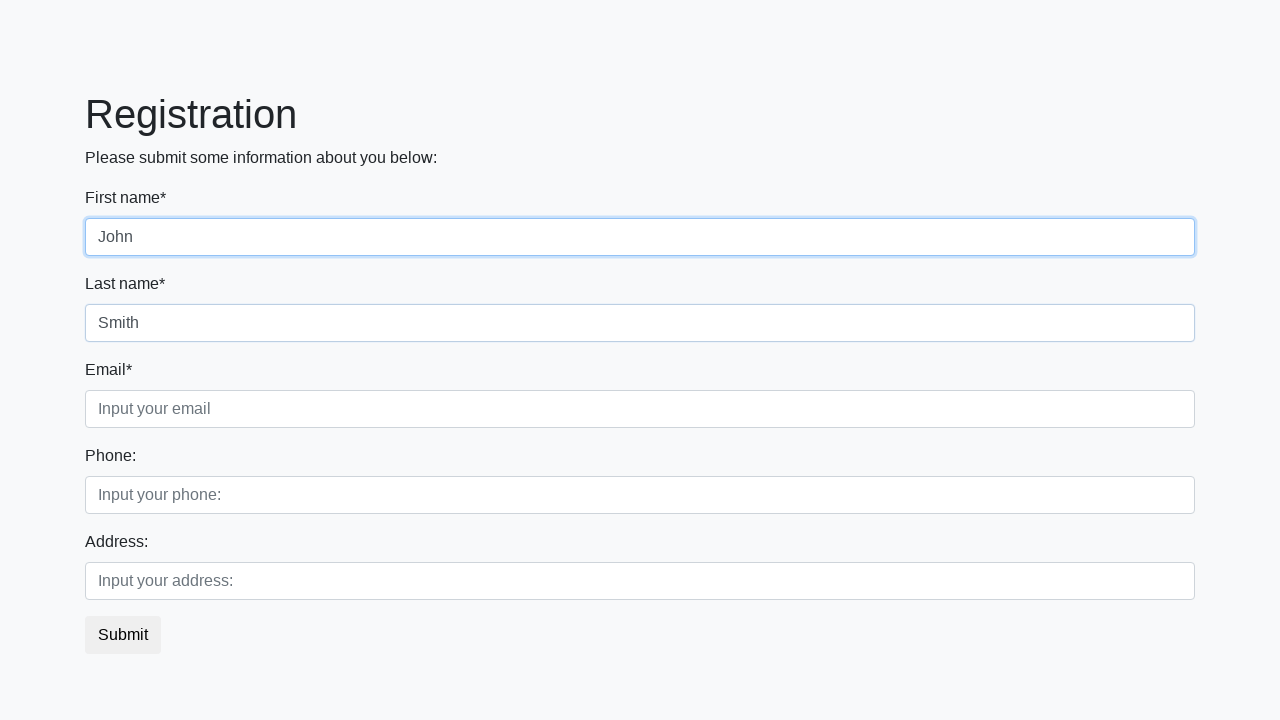

Filled email field with 'john.smith@example.com' on .form-control.third[required]
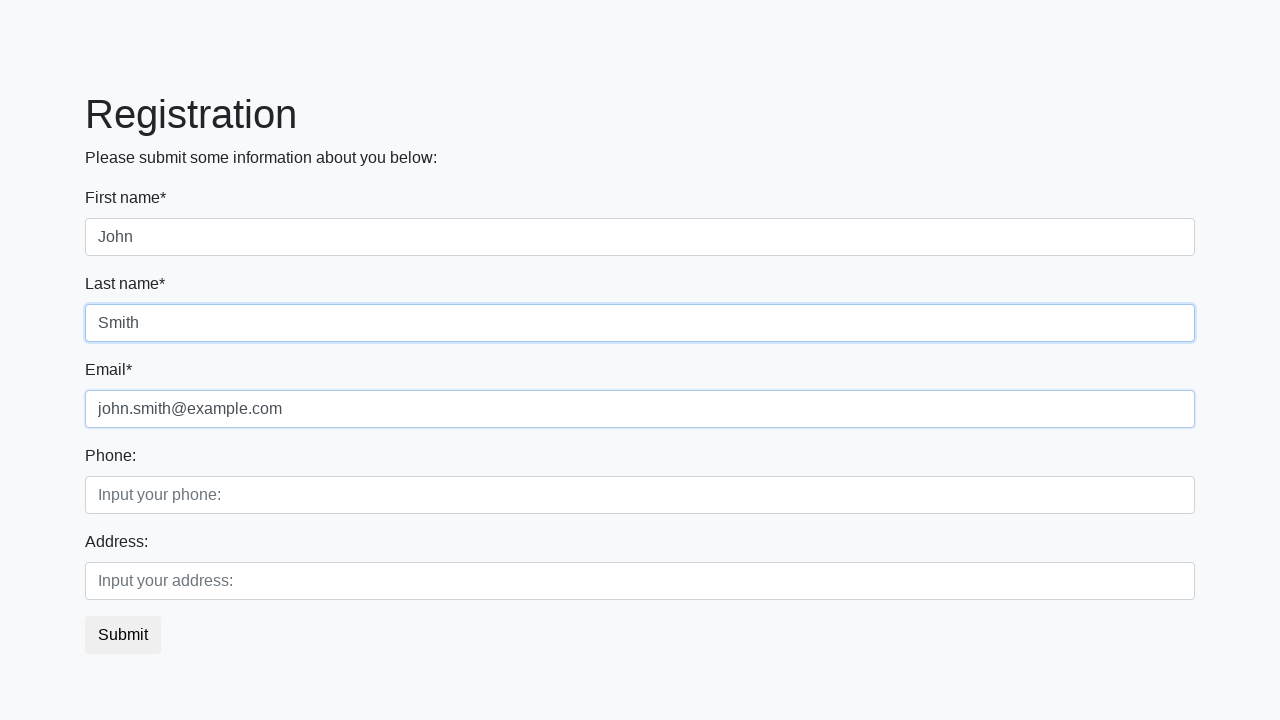

Clicked submit button to register at (123, 635) on button.btn-default
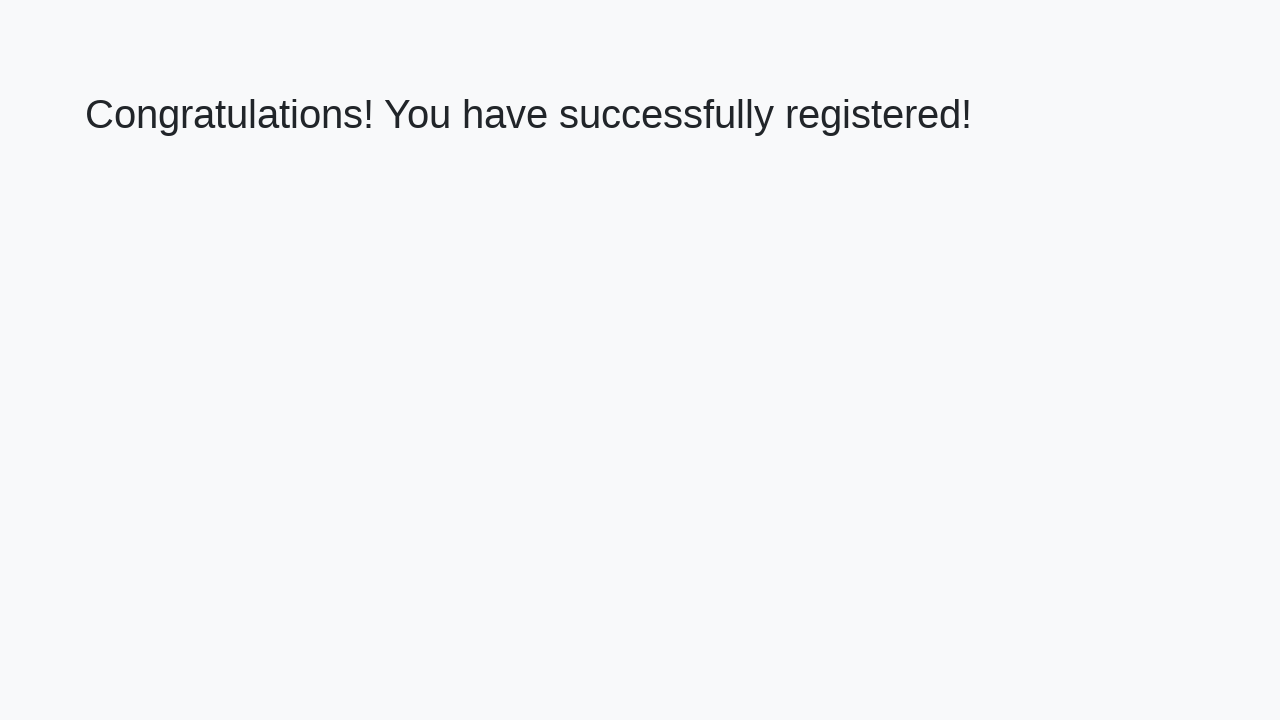

Successful registration message appeared
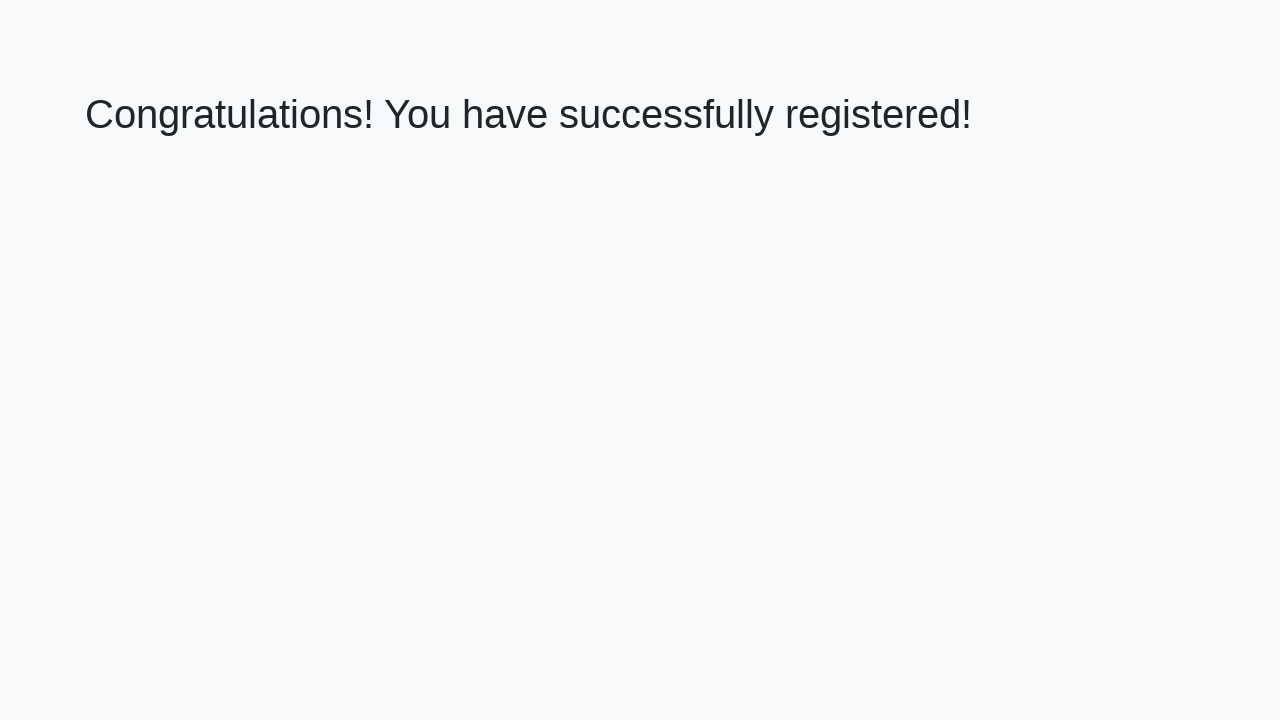

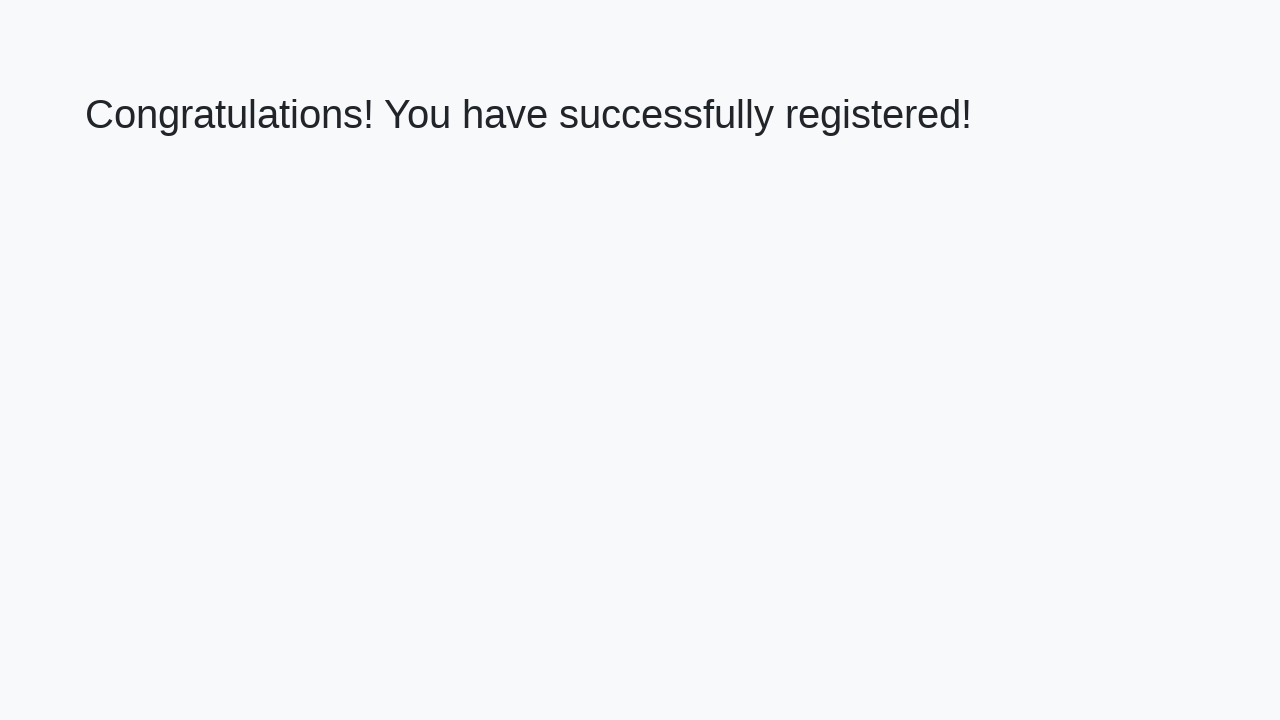